Calculates the sum of two numbers displayed on the page, selects the result from a dropdown menu, and submits the form

Starting URL: http://suninjuly.github.io/selects1.html

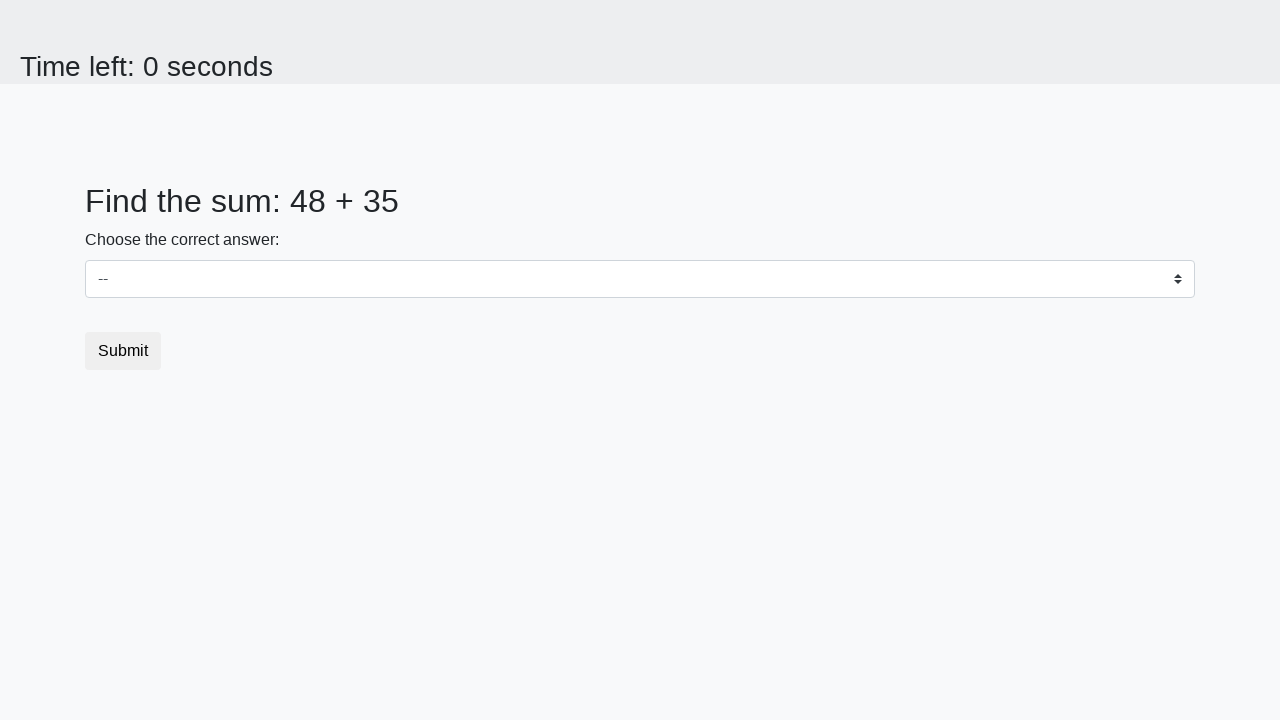

Retrieved first number from page
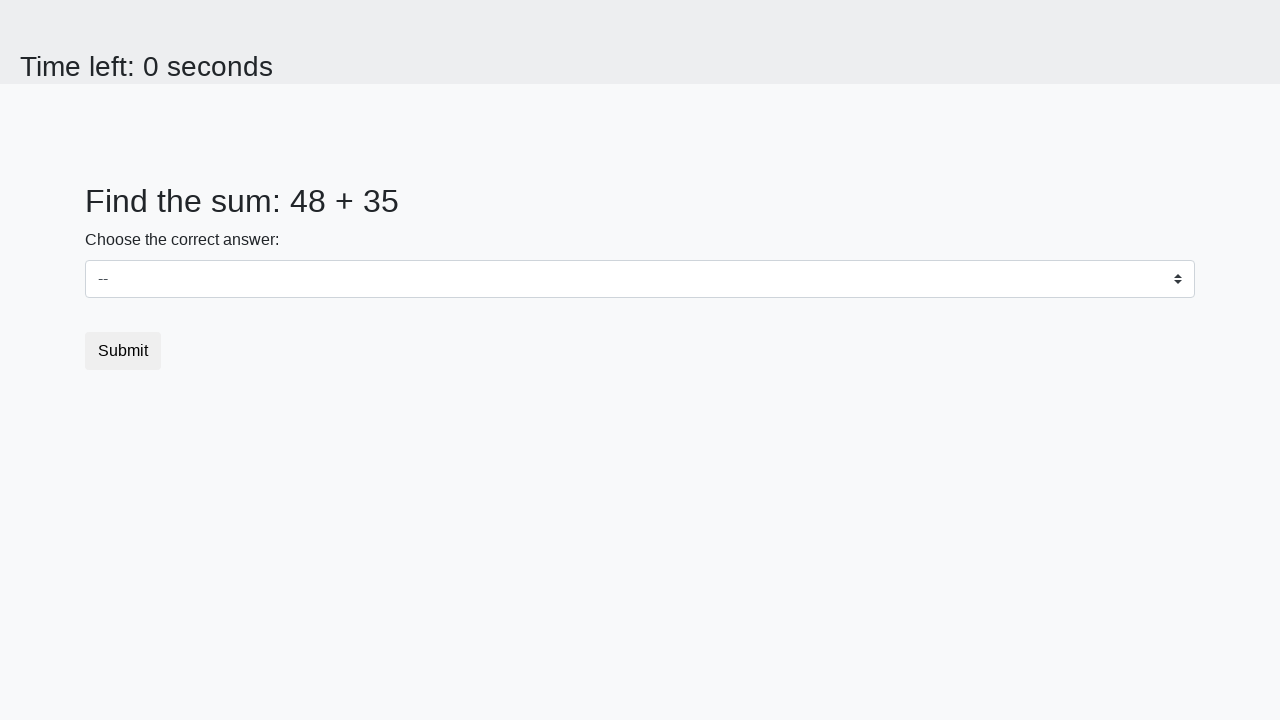

Retrieved second number from page
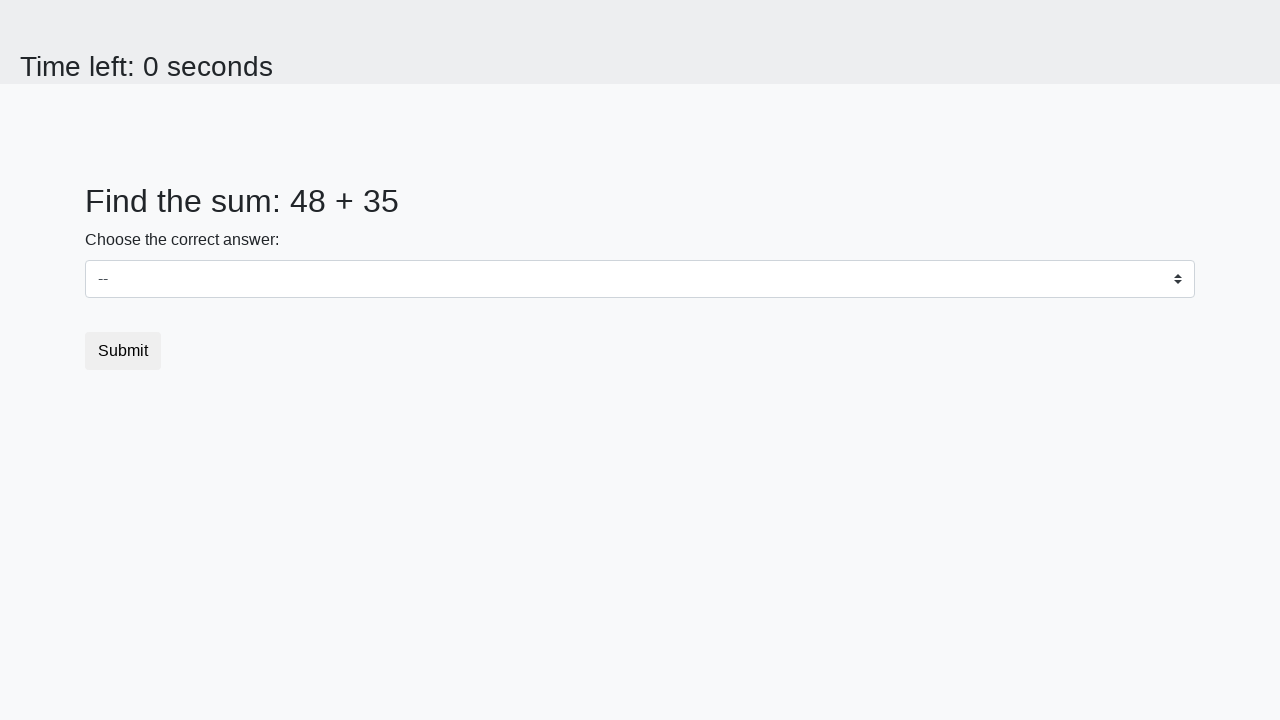

Calculated sum: 48 + 35 = 83
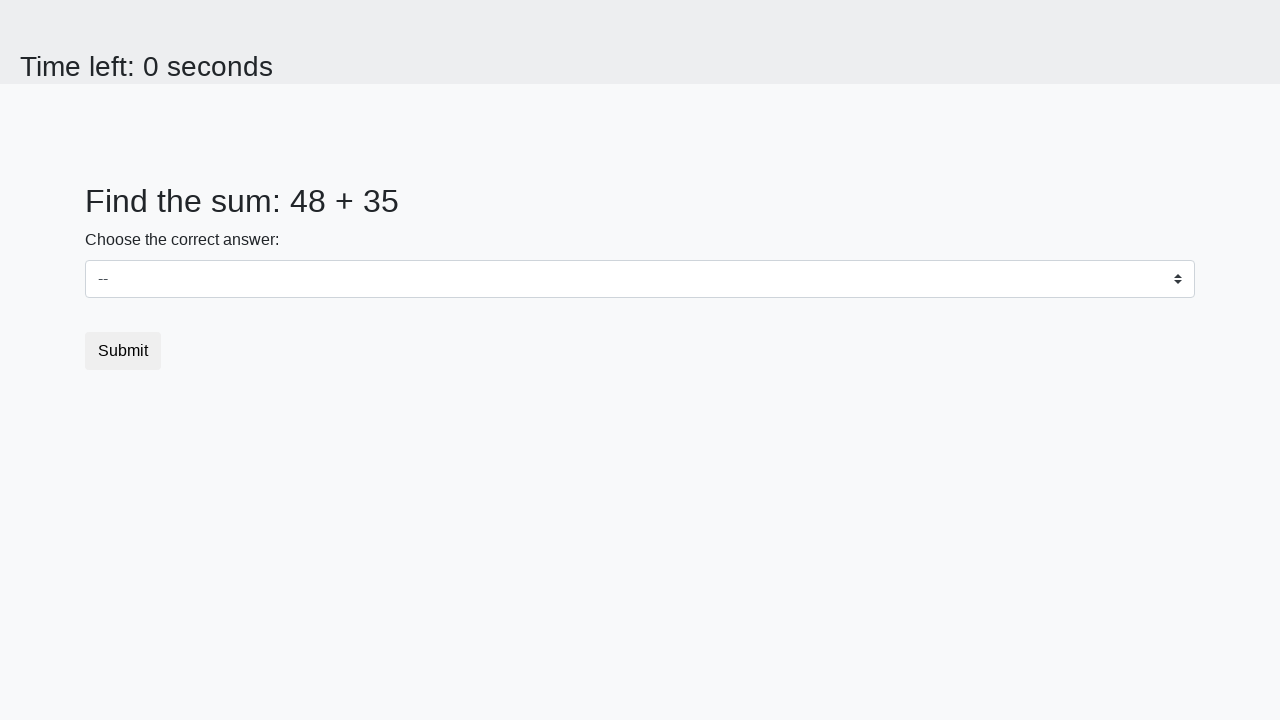

Selected calculated result '83' from dropdown menu on select
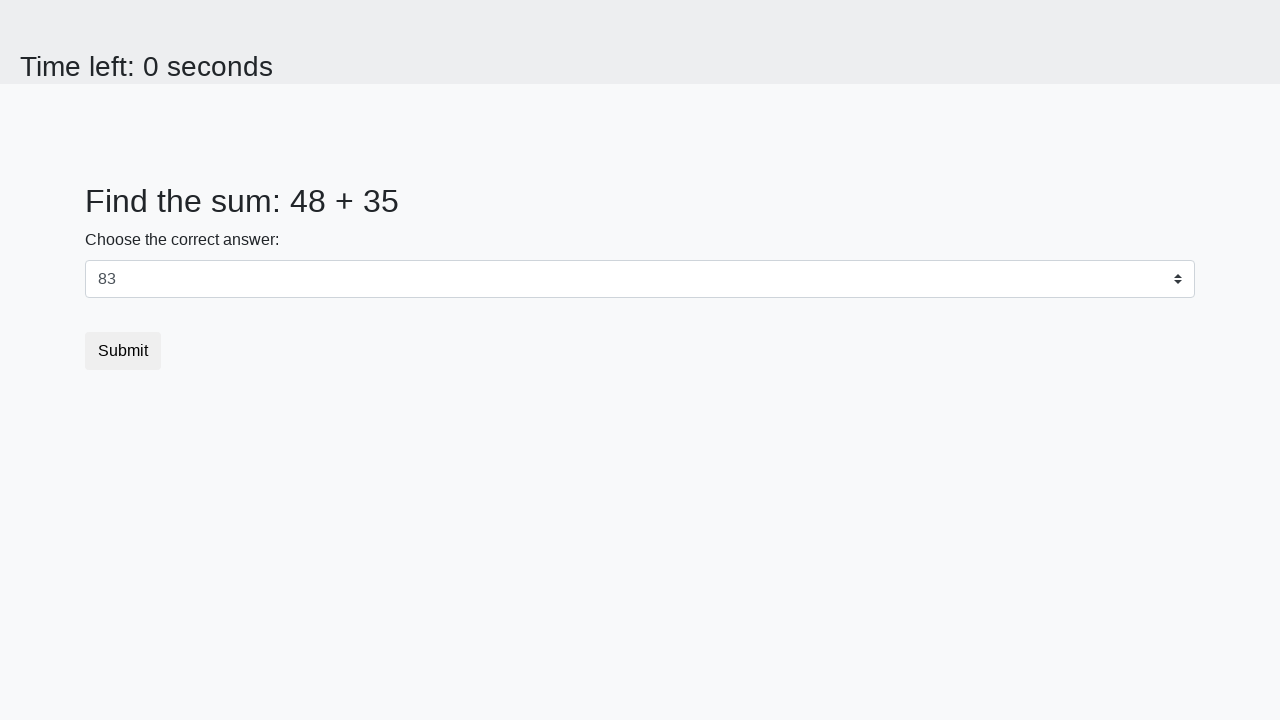

Clicked submit button to submit form at (123, 351) on button.btn
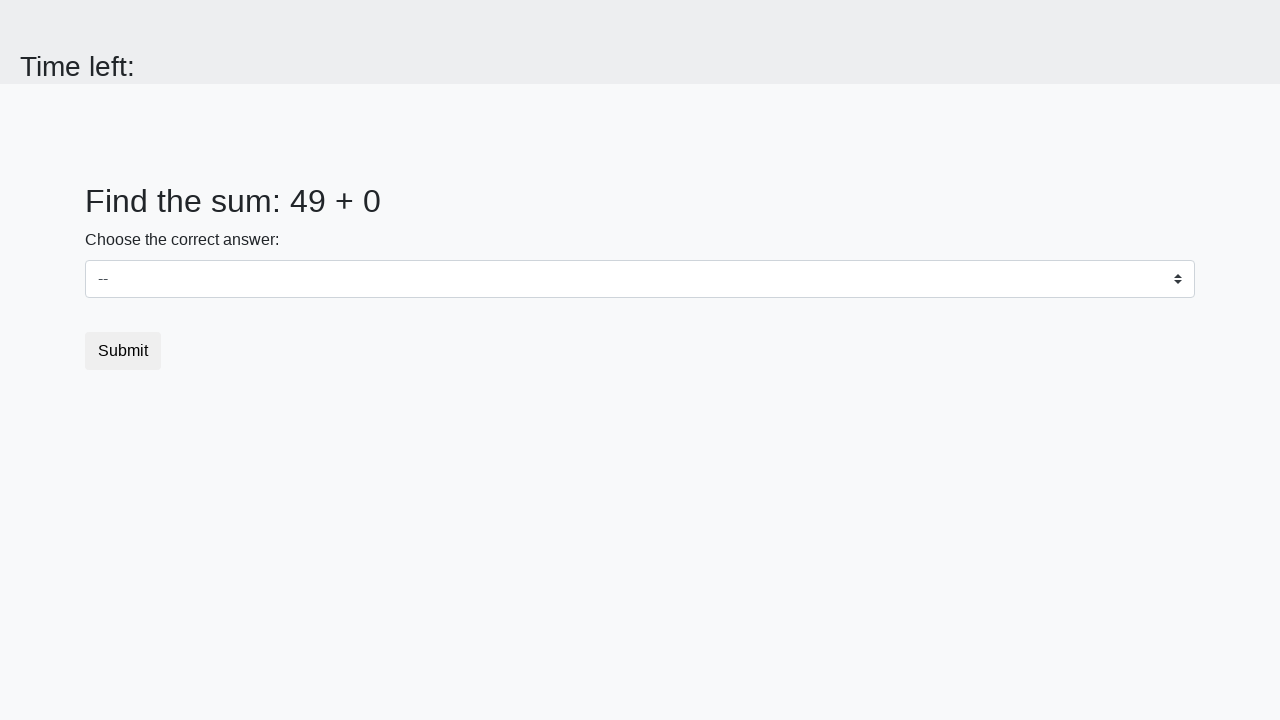

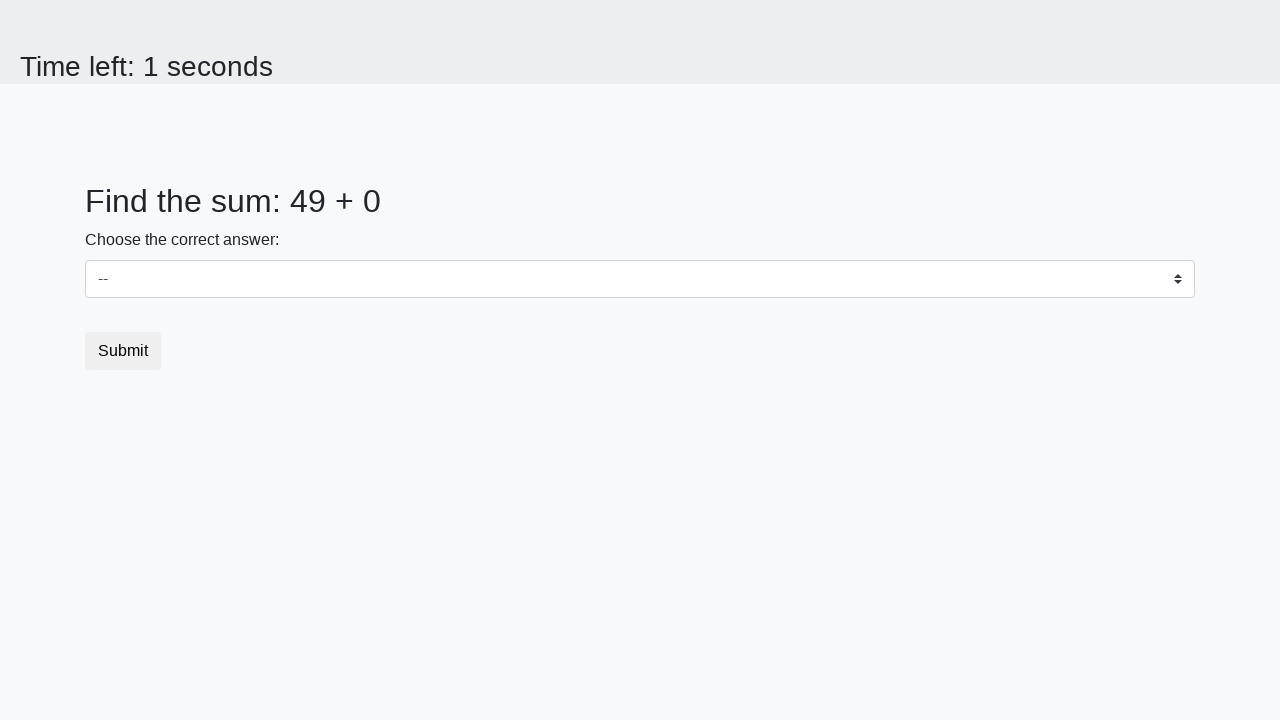